Tests the question database search functionality by navigating to the browse page, entering "Science: Computers" as a search query, and verifying that "No questions found." error message is displayed.

Starting URL: https://opentdb.com

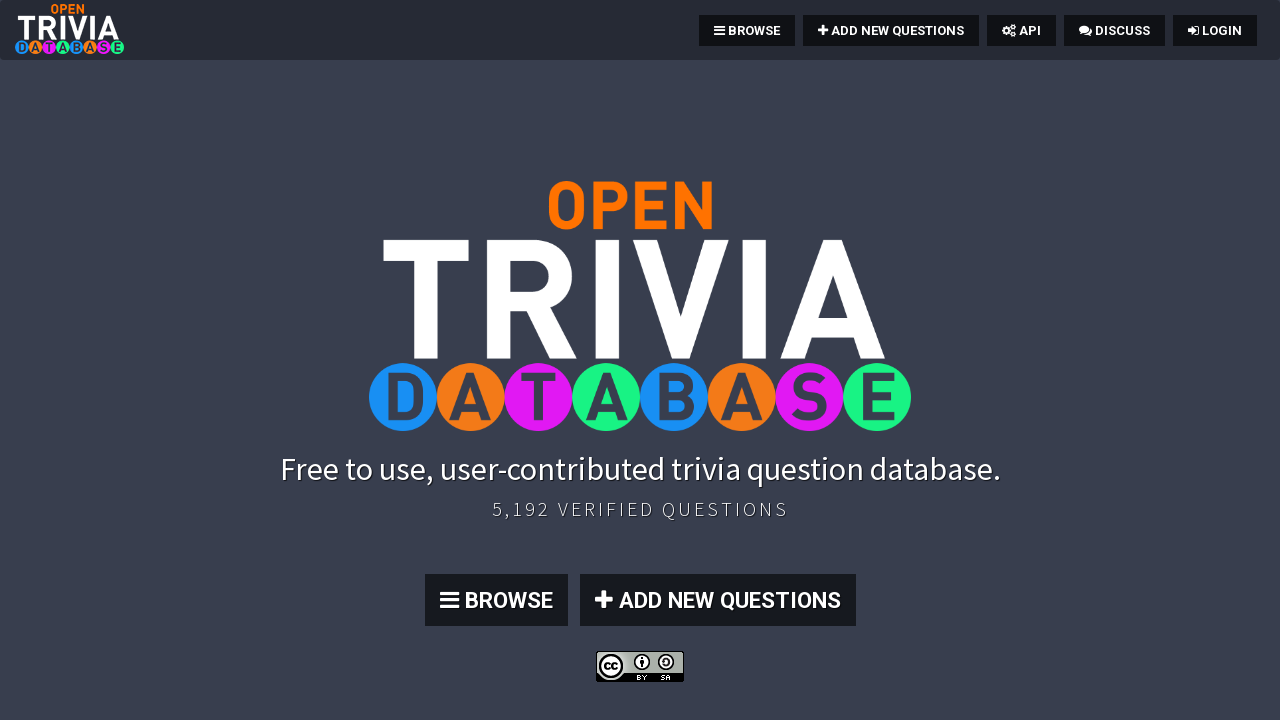

Clicked BROWSE button to navigate to browse page at (747, 30) on text=BROWSE
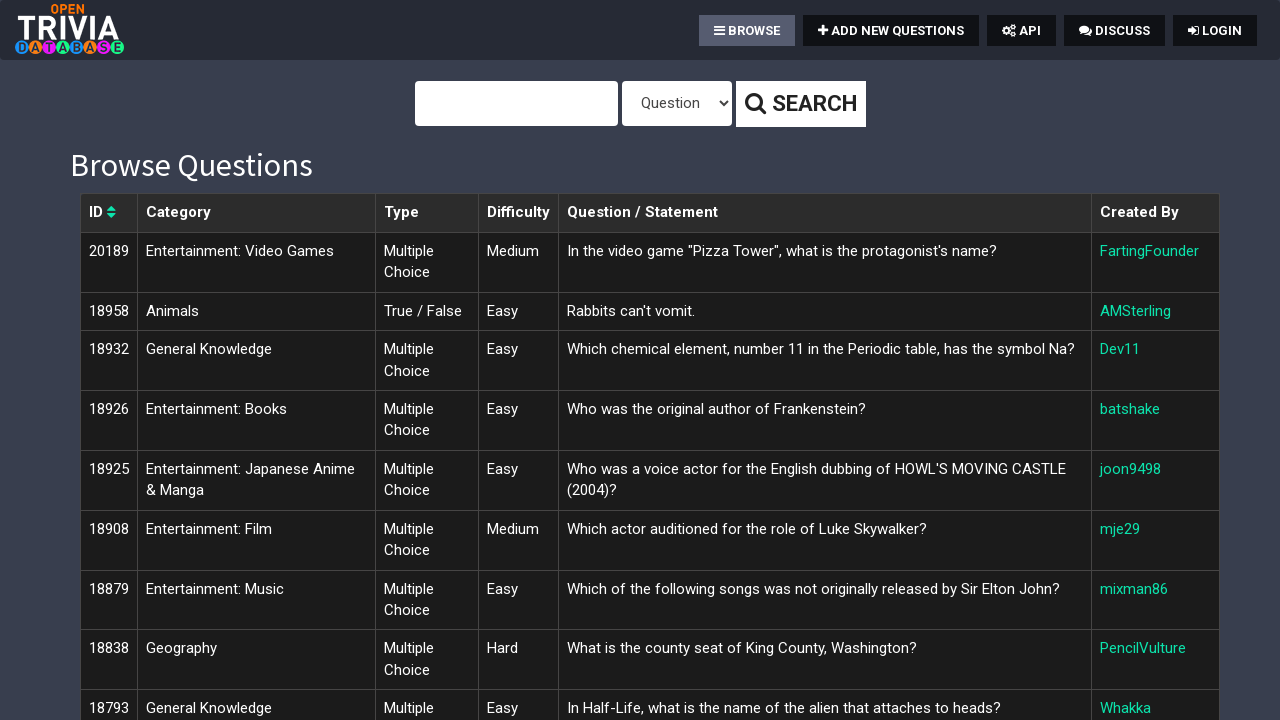

Browse page loaded successfully
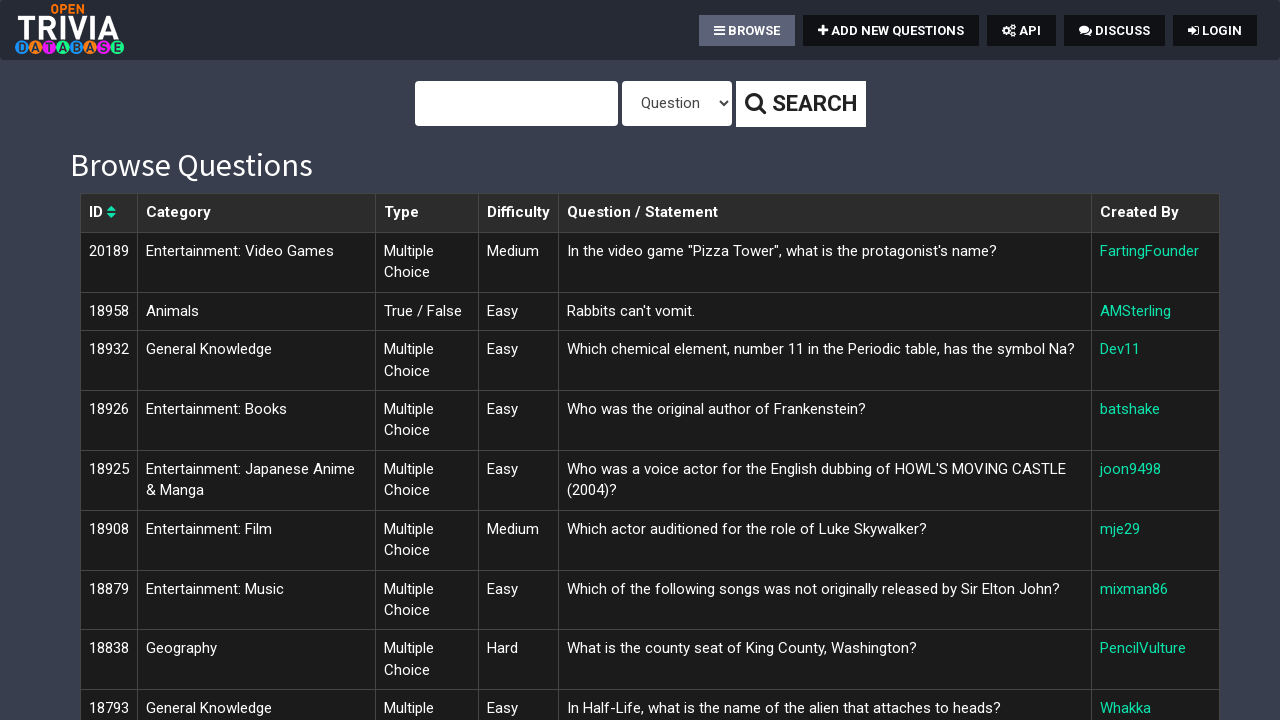

Entered 'Science: Computers' in search query field on #query
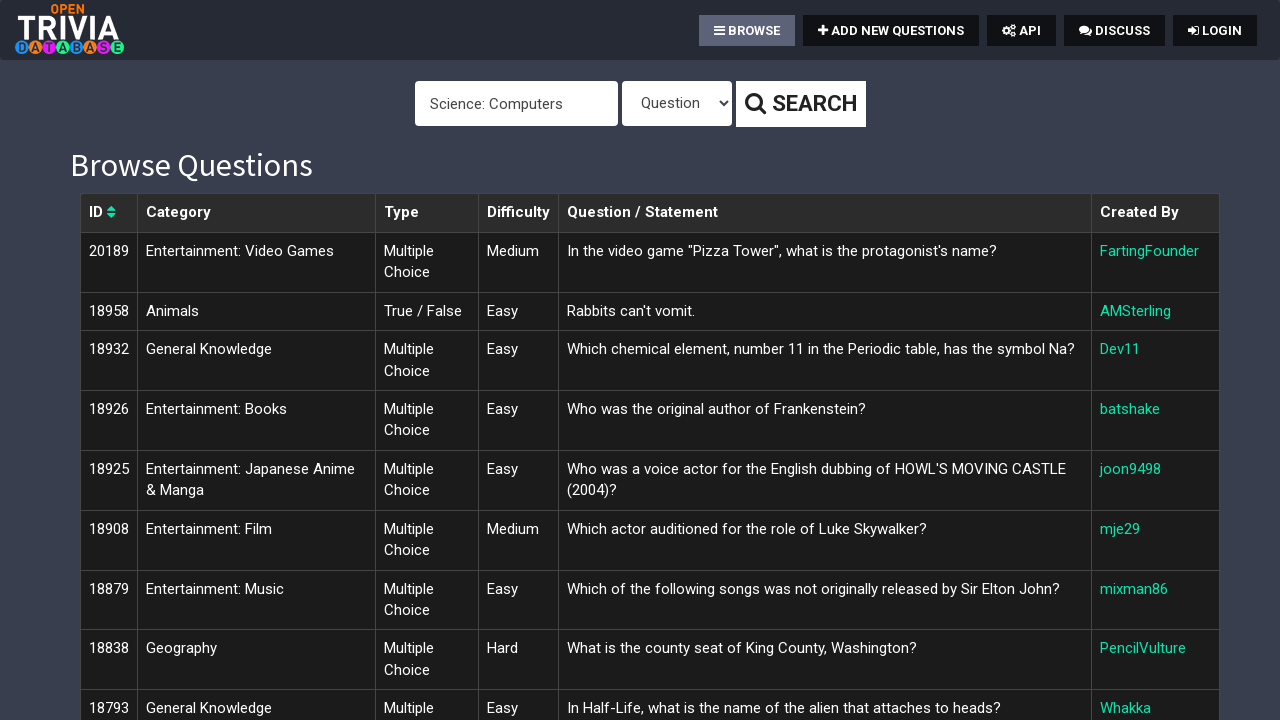

Clicked search button to execute query at (800, 104) on #query ~ button
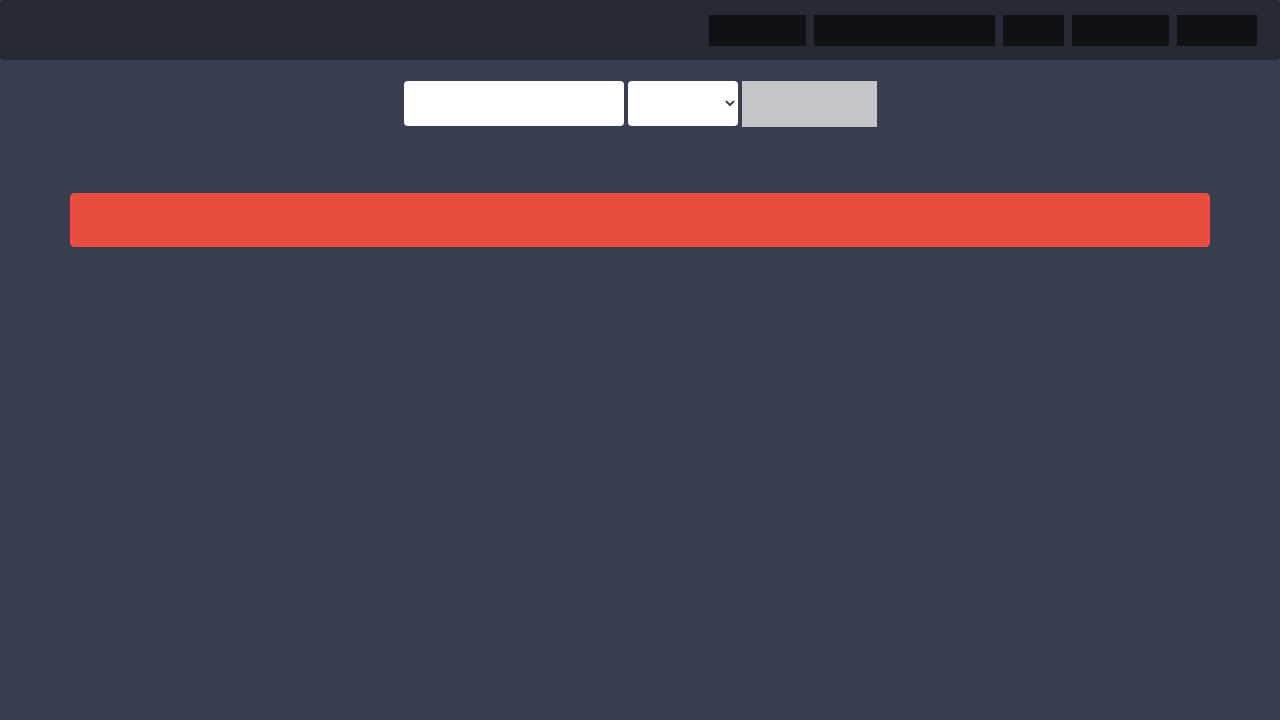

Search results page loaded with Science: Computers query
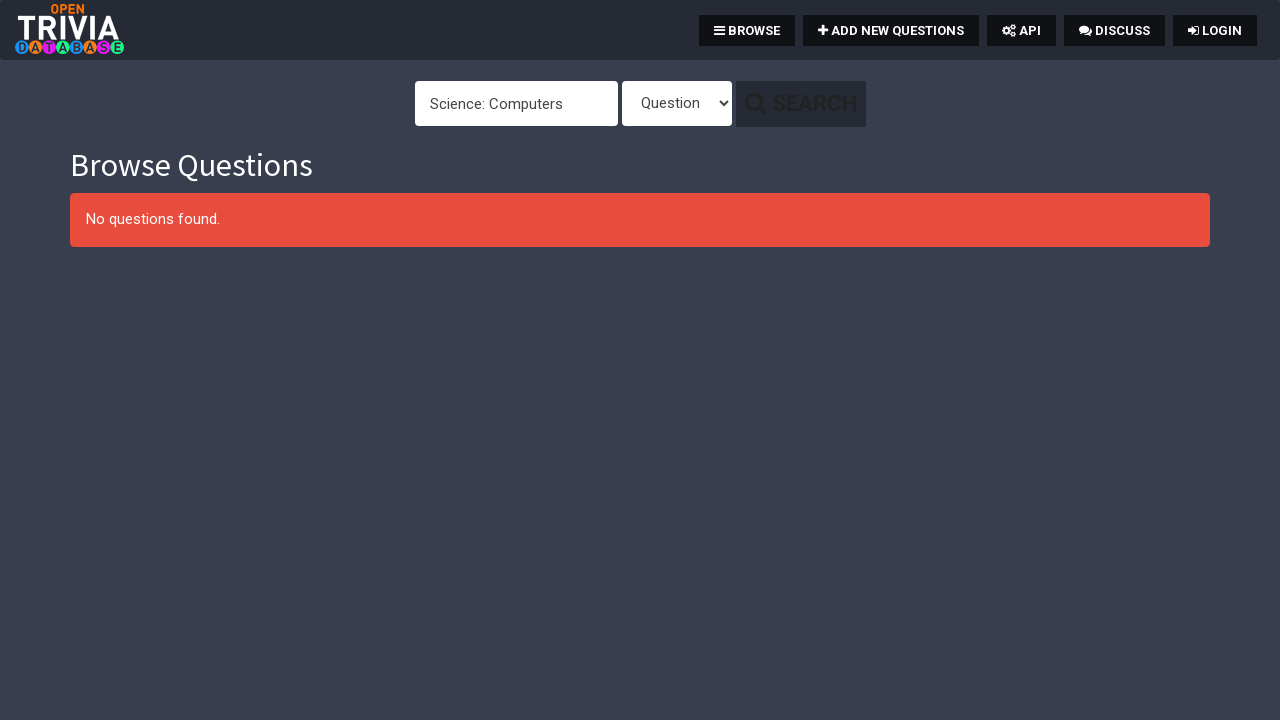

Verified 'No questions found.' error message is displayed
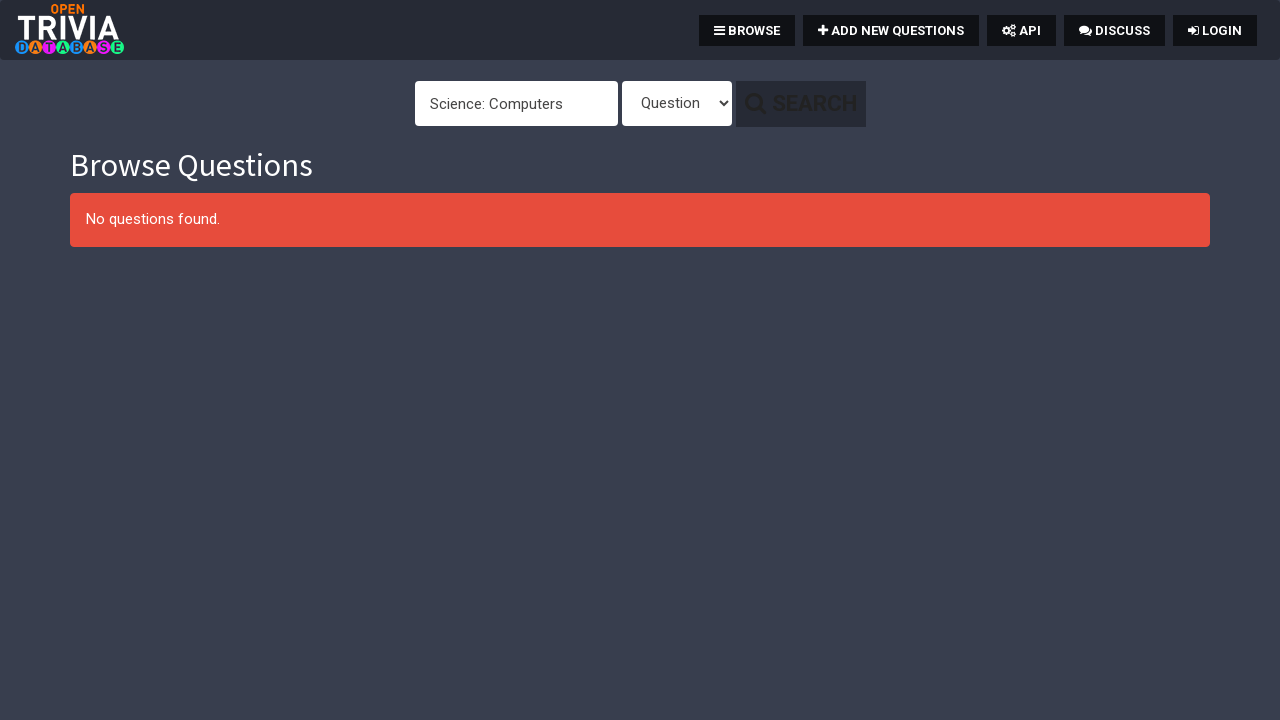

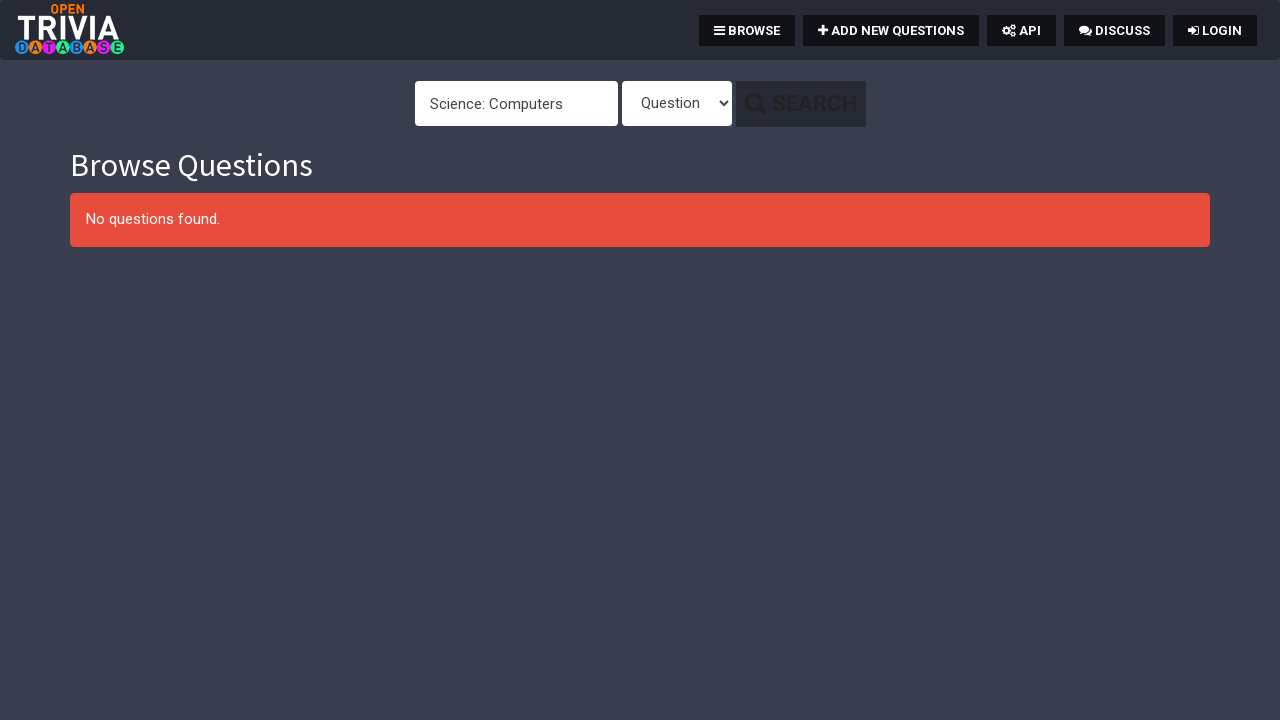